Tests browser navigation functionality on YouTube by navigating between pages, going back and forward in history

Starting URL: https://www.youtube.com/

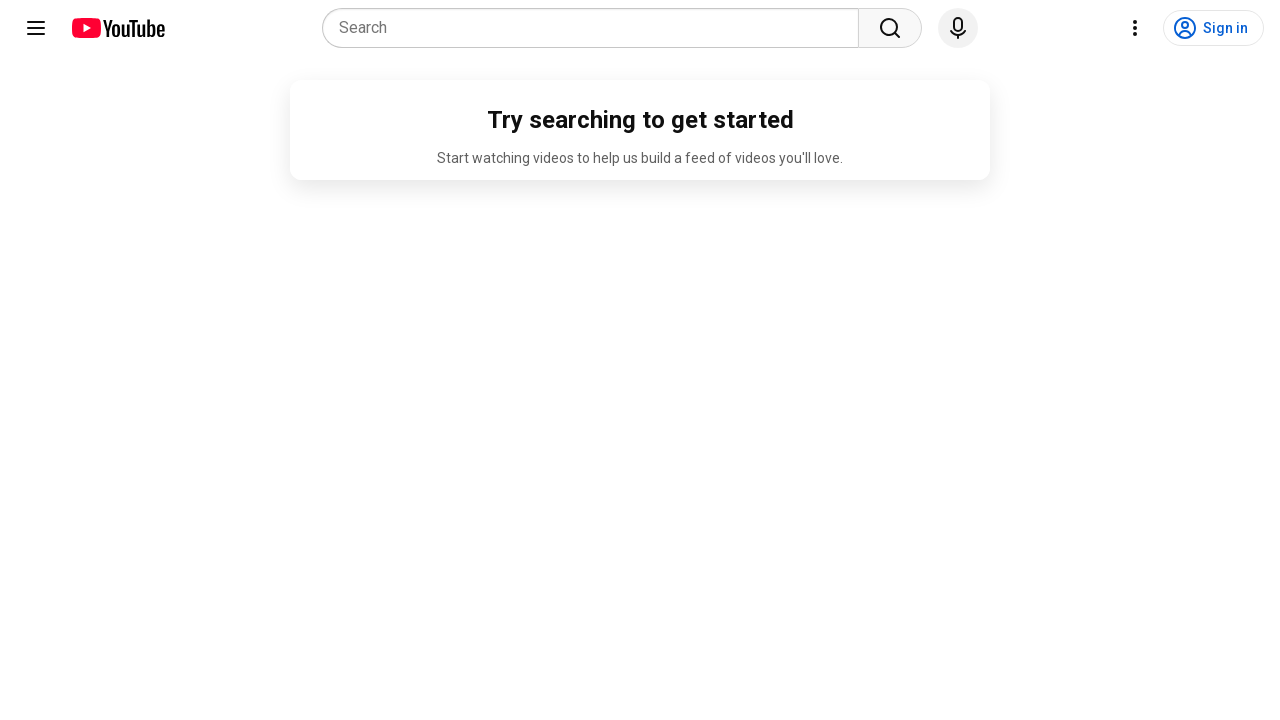

Navigated to YouTube channel page
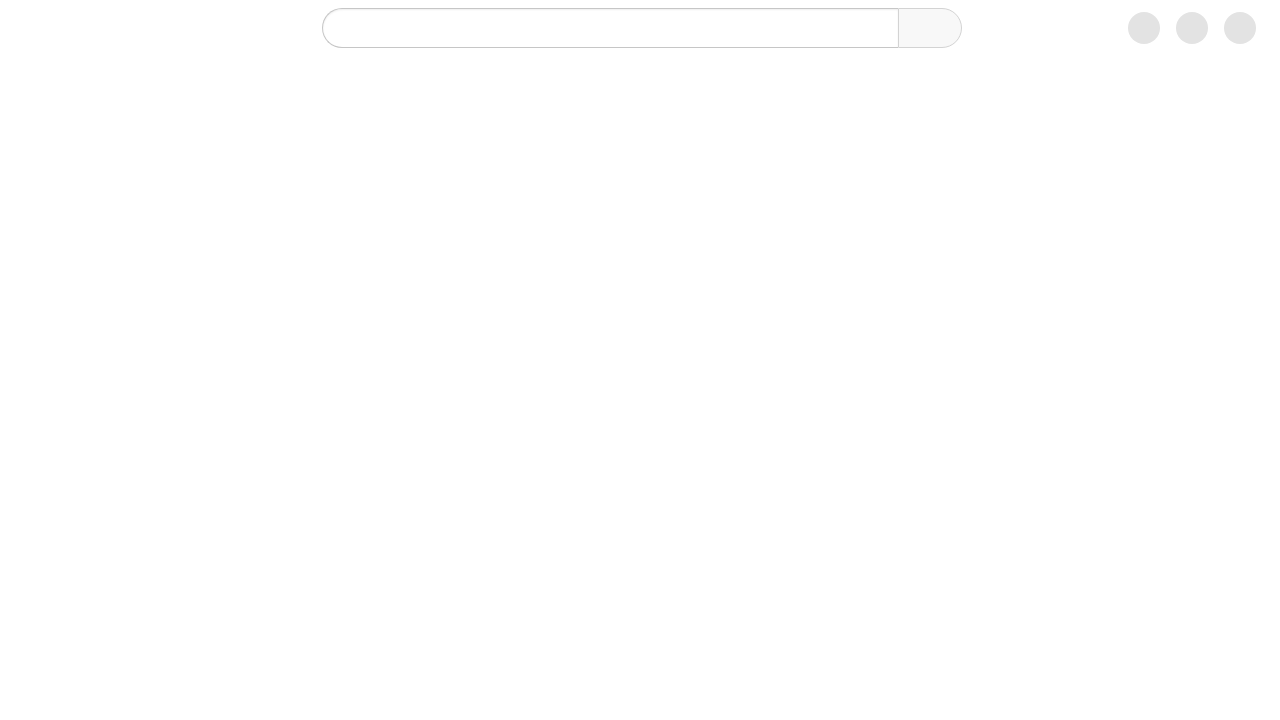

Navigated back to previous page (YouTube homepage)
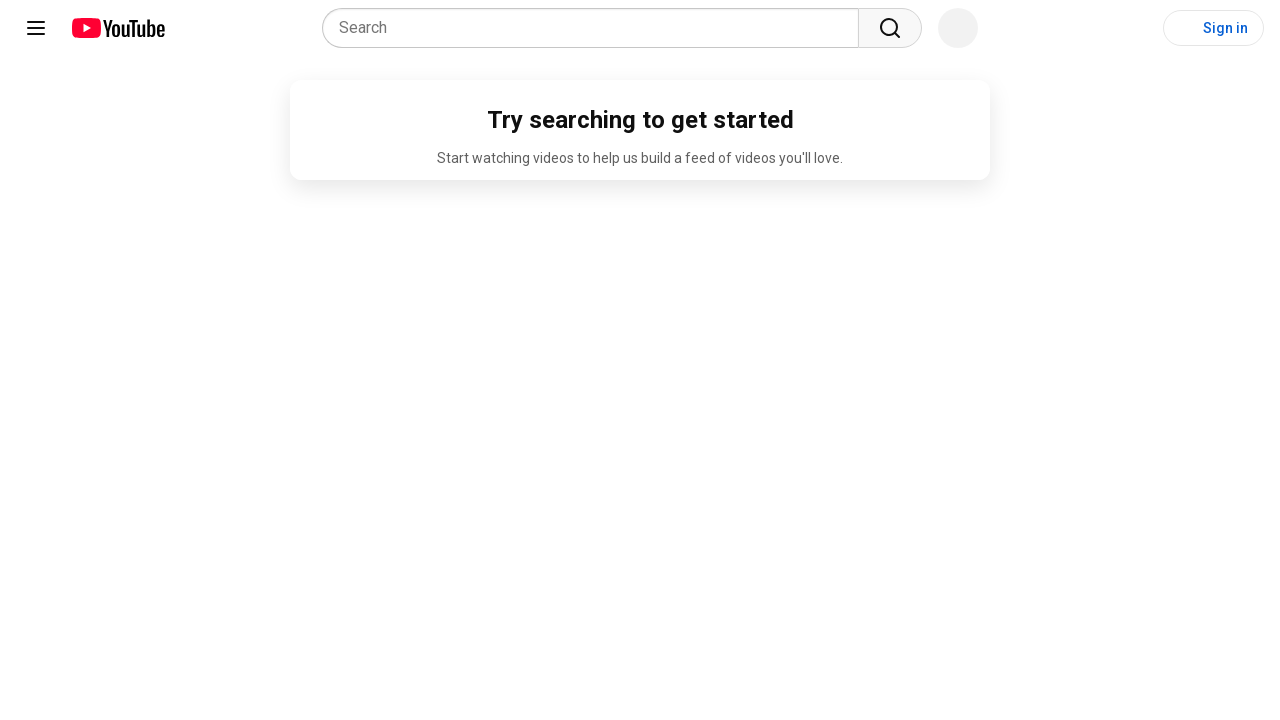

Navigated forward to channel page
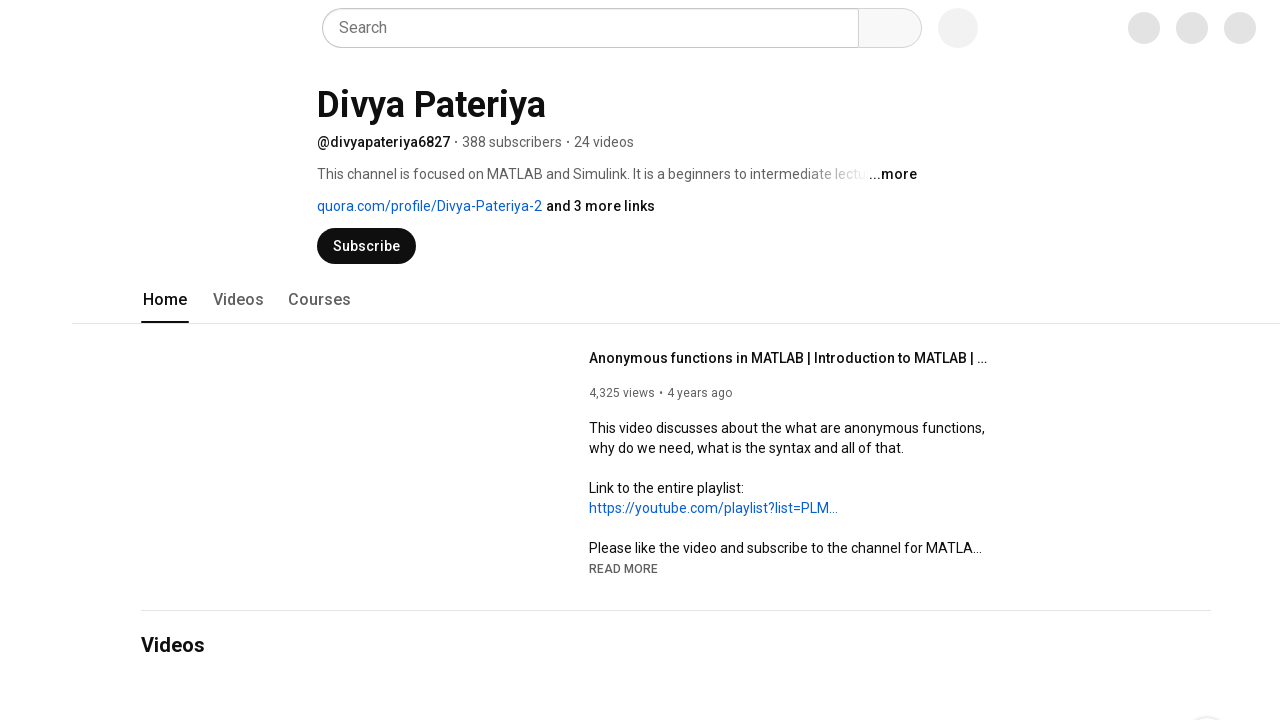

Verified current URL contains 'youtube.com'
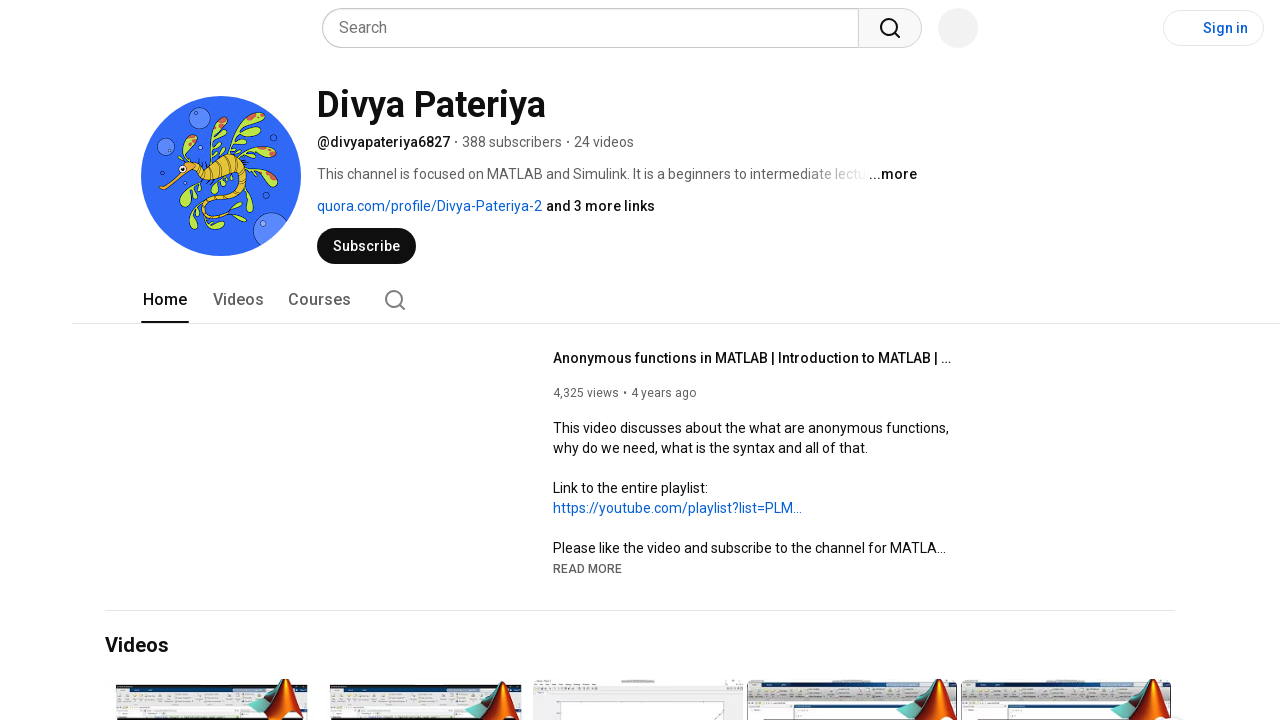

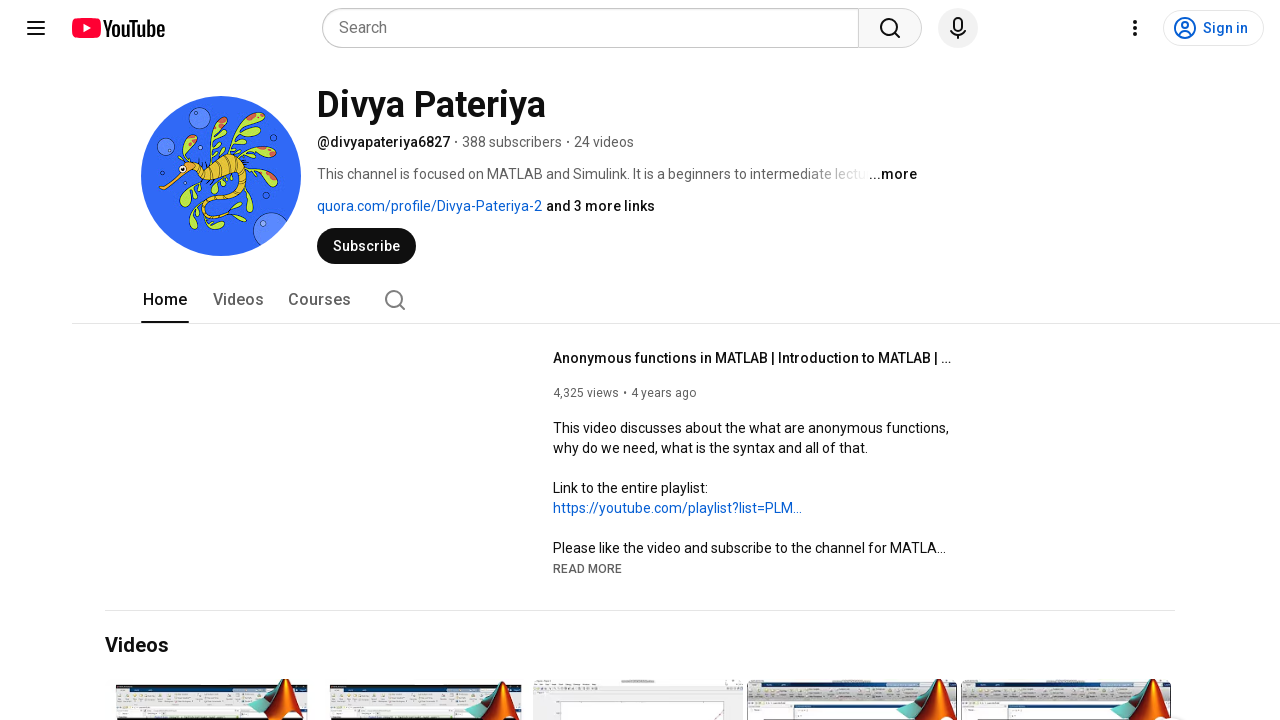